Opens the AJIO fashion e-commerce website and verifies the page loads successfully

Starting URL: https://www.ajio.com/

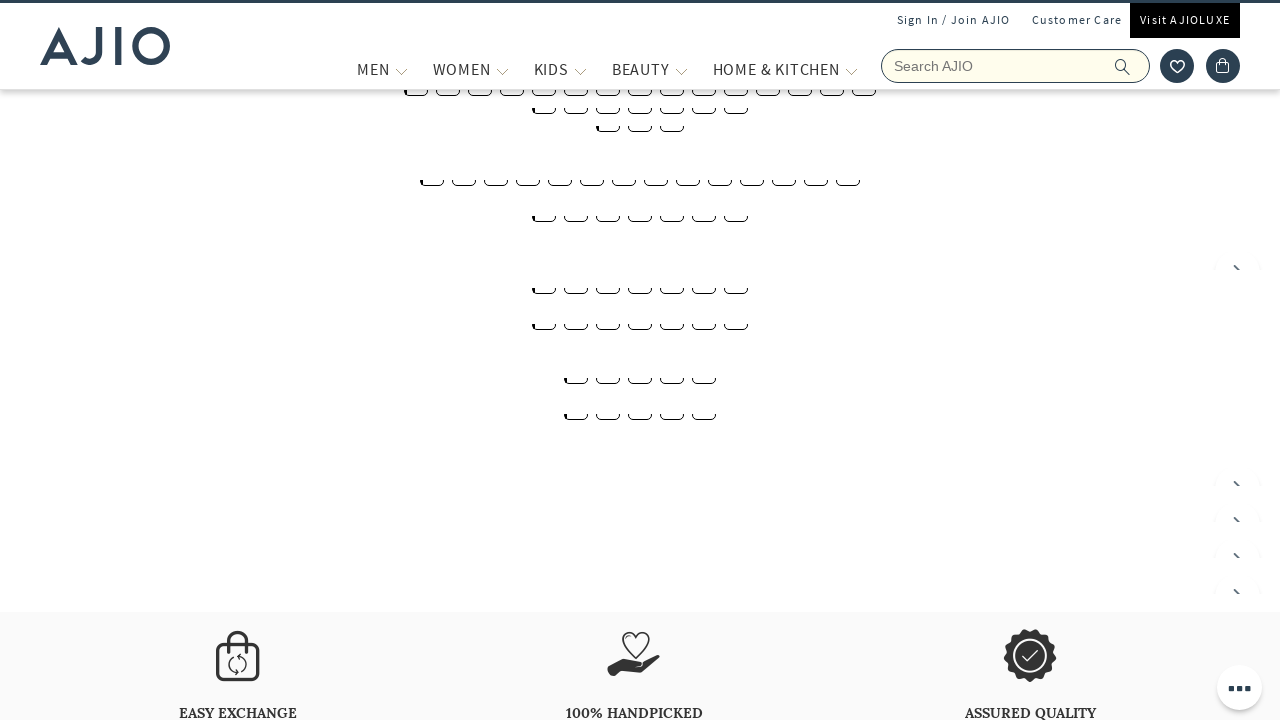

Page DOM content loaded
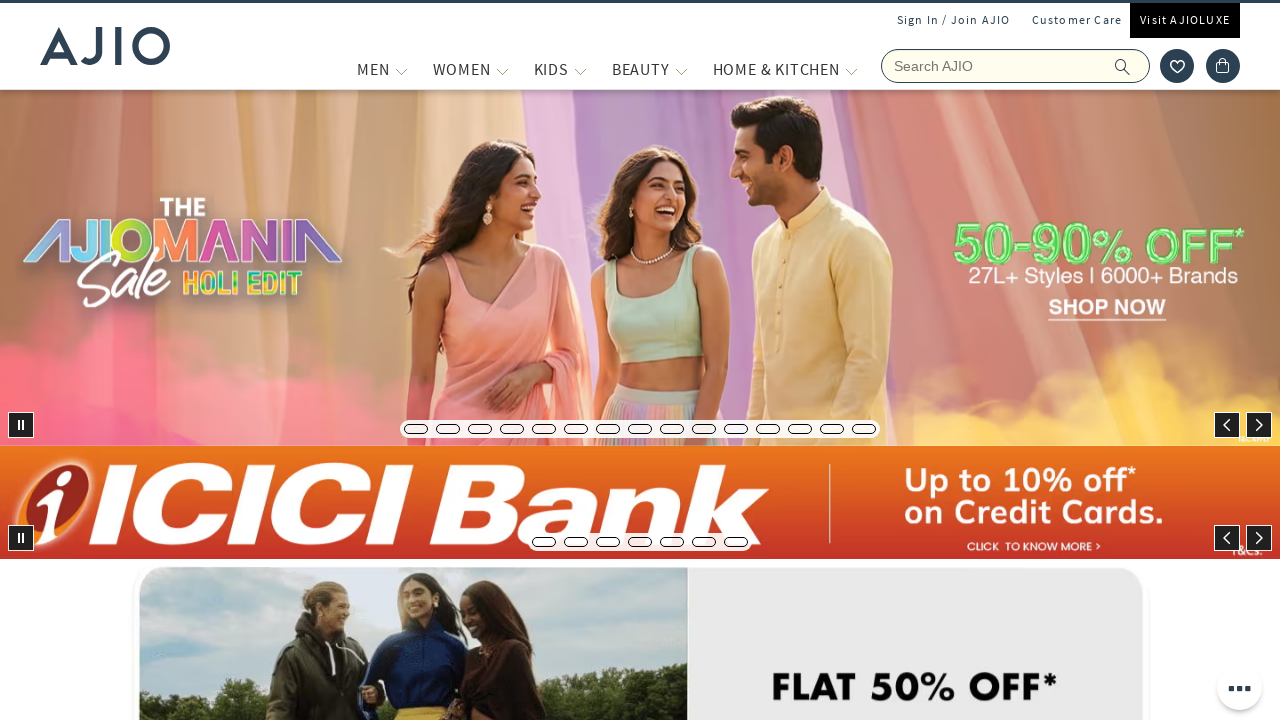

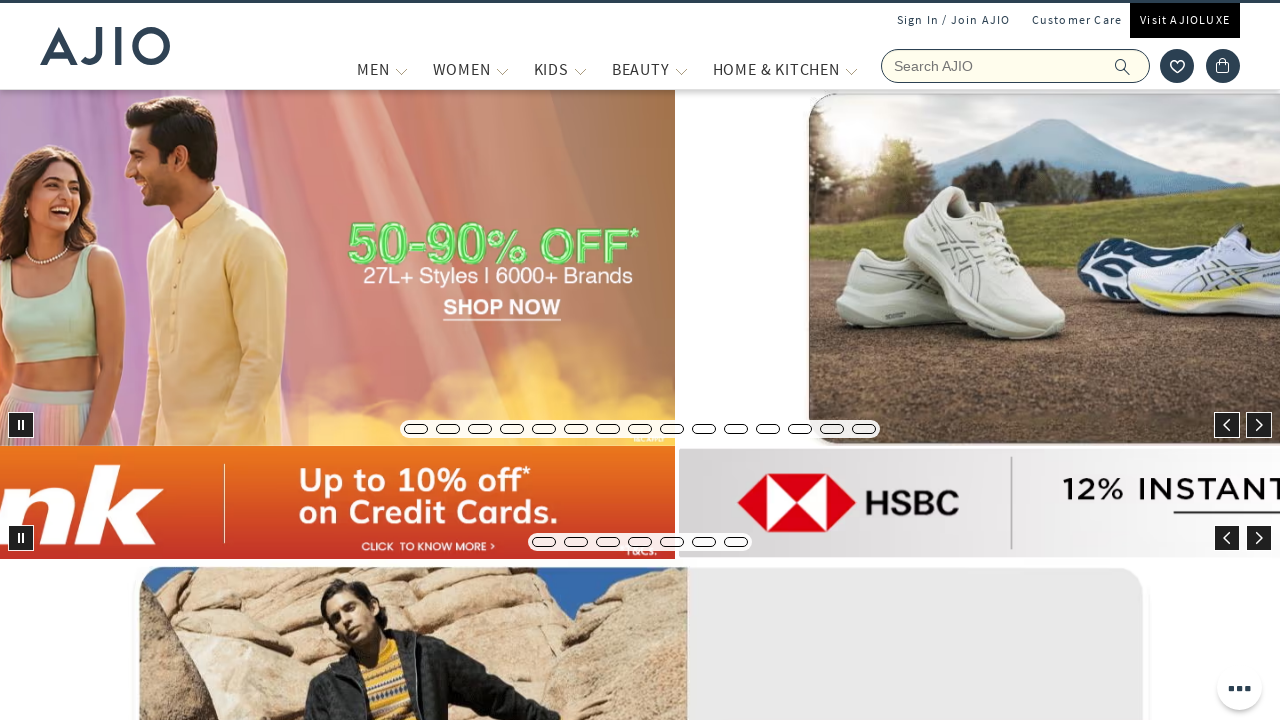